Tests iframe handling by switching between single and nested frames, filling text inputs within each frame context

Starting URL: https://demo.automationtesting.in/Frames.html

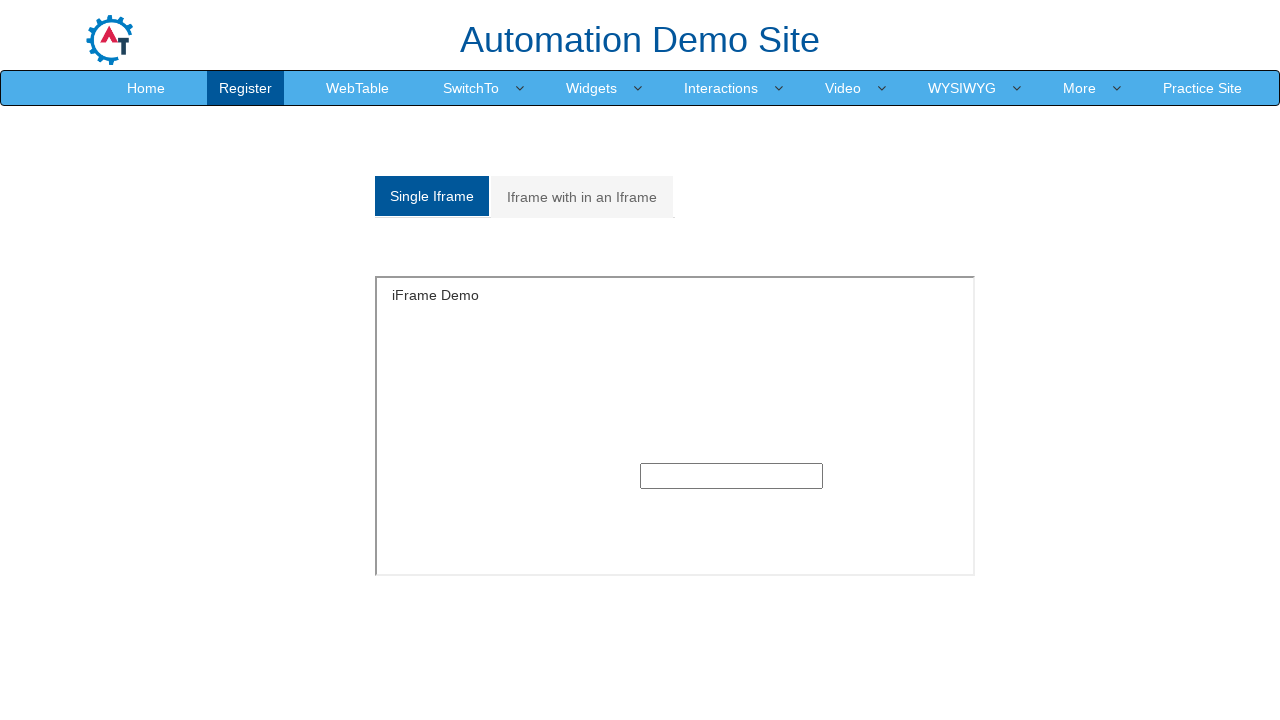

Clicked on the first tab (Single Iframe) at (432, 196) on .nav-tabs > li > a >> nth=0
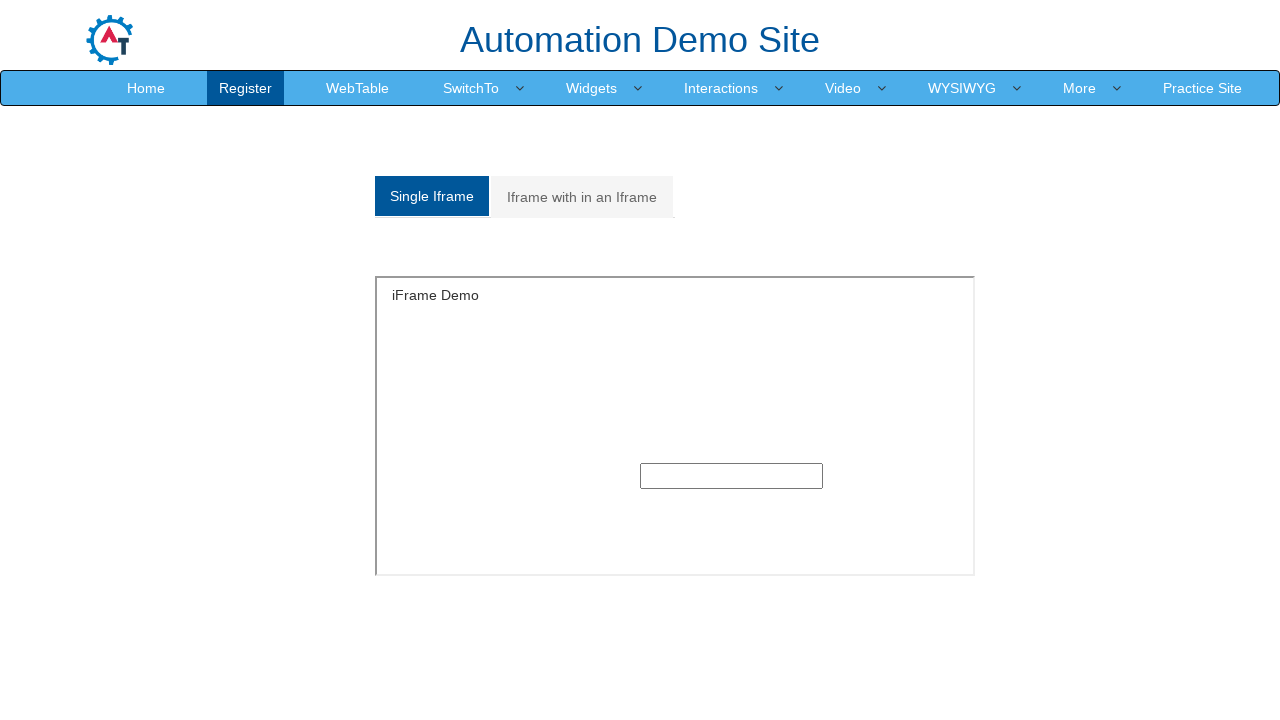

Filled text input in single iframe with 'Laura' on #singleframe >> internal:control=enter-frame >> input[type='text']
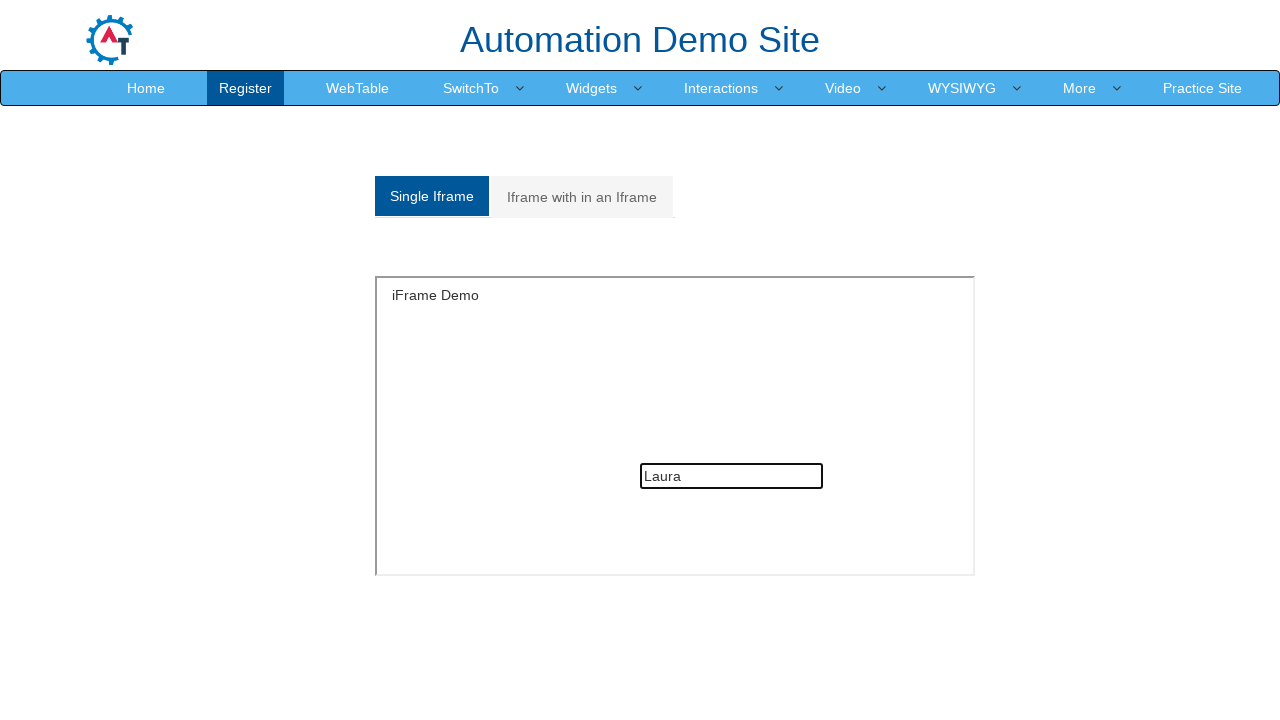

Clicked on the second tab (Iframe with in an Iframe) at (582, 197) on .nav-tabs > li > a >> nth=1
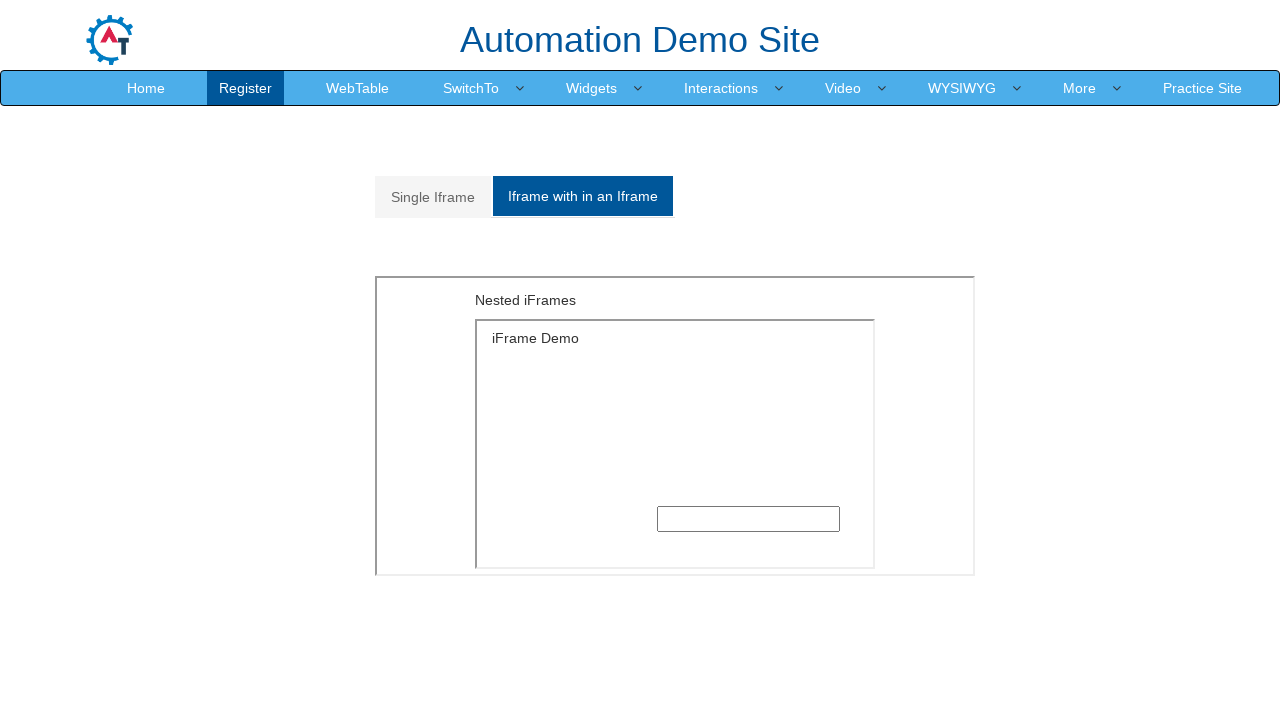

Filled text input in nested iframe with 'Laura' on iframe[src='MultipleFrames.html'] >> internal:control=enter-frame >> iframe[src=
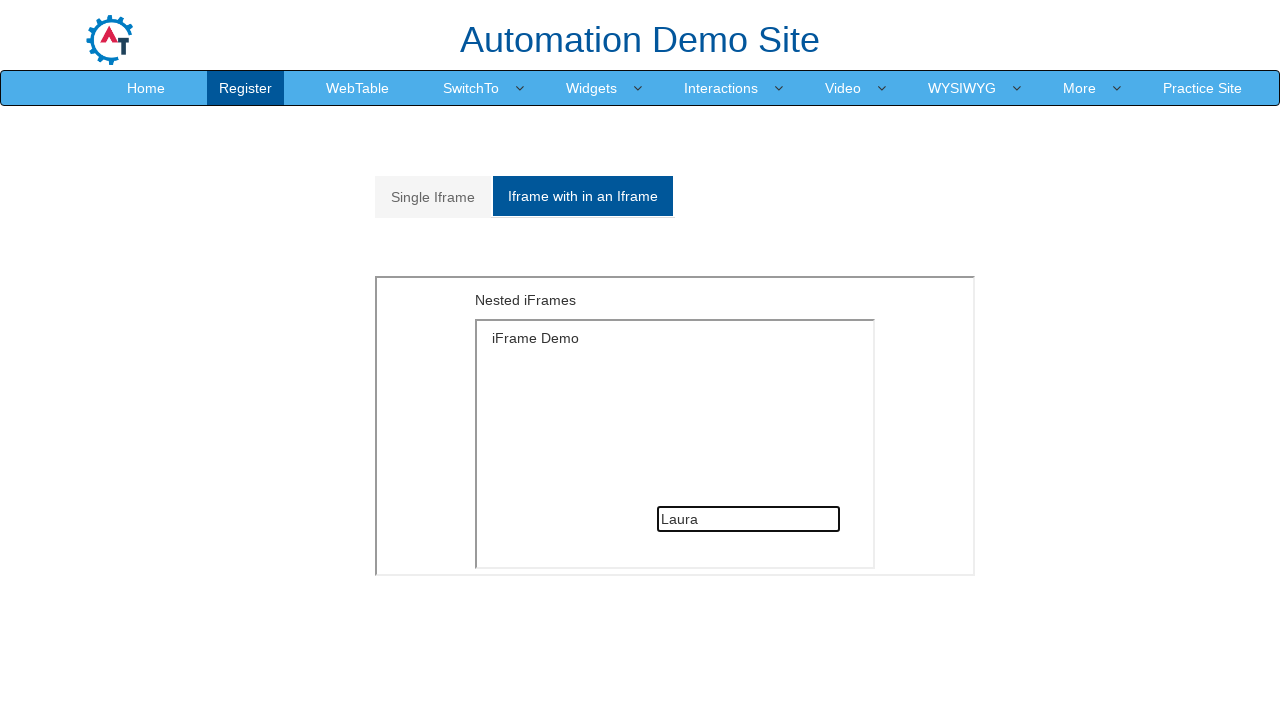

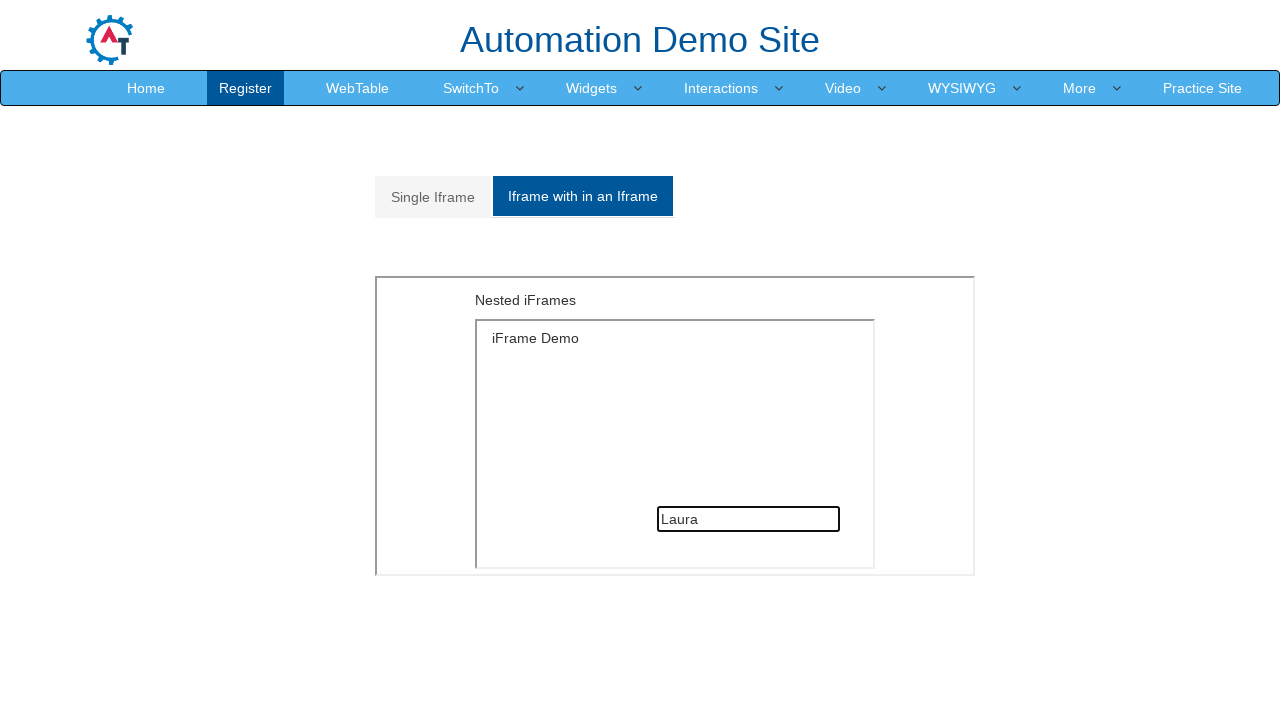